Navigates to Priceline website and clicks on the Hotels navigation link, handling window switching between tabs

Starting URL: https://www.priceline.com/?vrid=b0358d37e07b058745cf586714e63b36

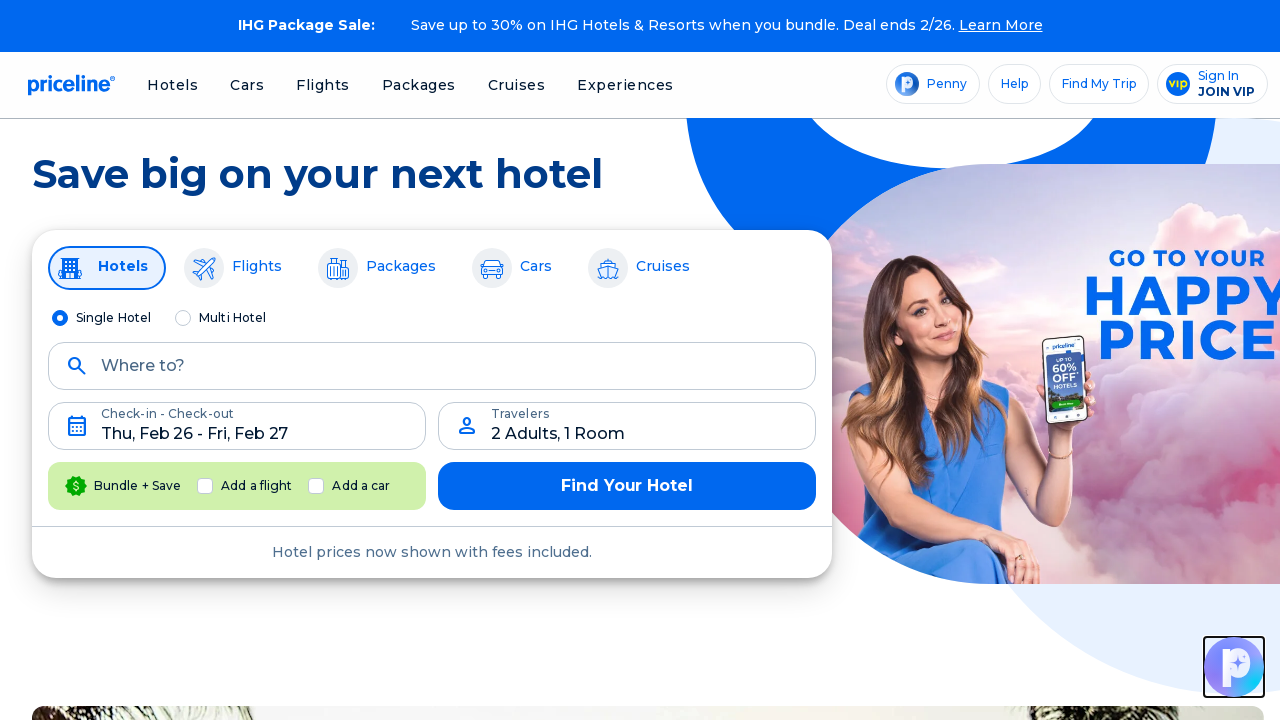

Clicked Hotels navigation link at (172, 85) on #link_header_nav_hotels
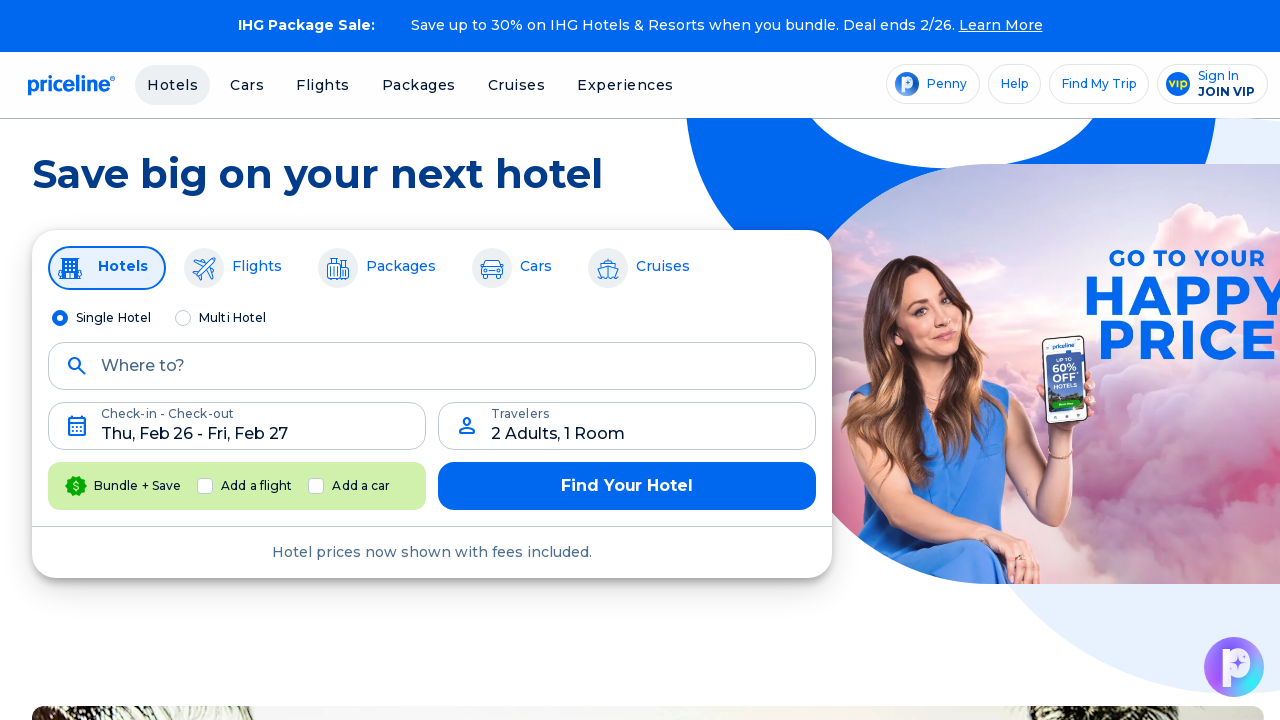

Waited 2 seconds for new tab to open
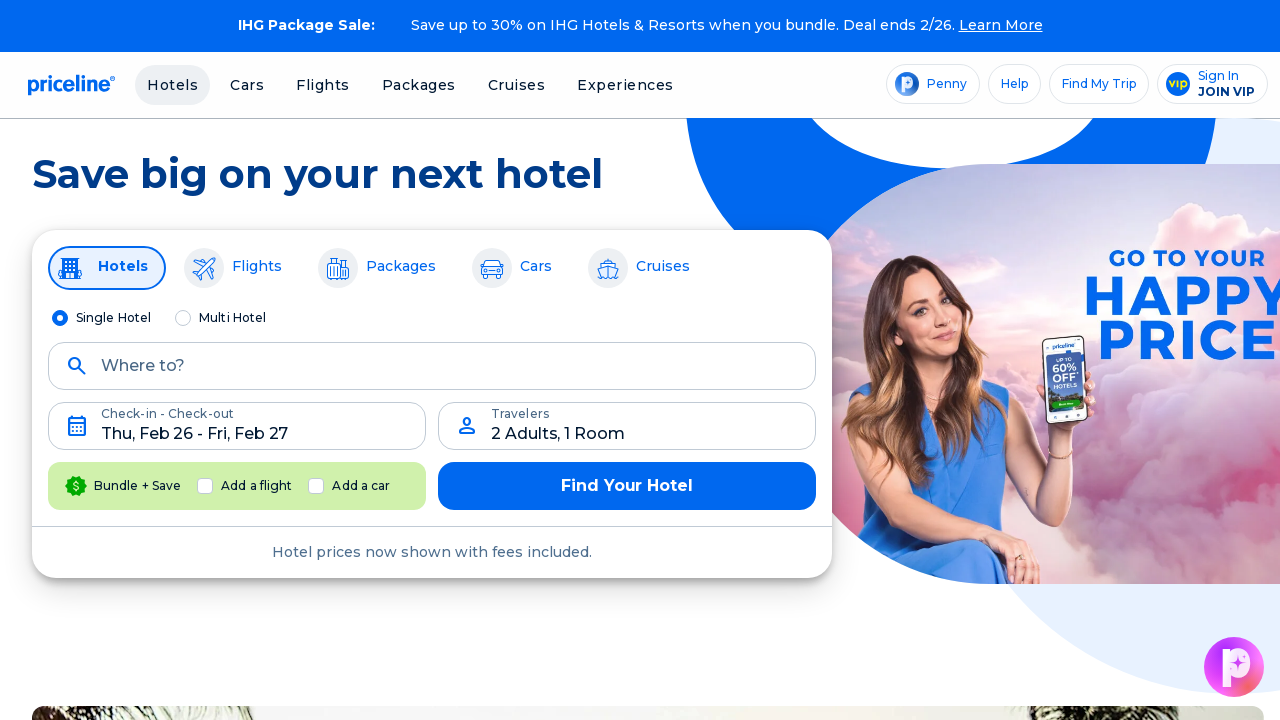

Retrieved all open pages - count: 2
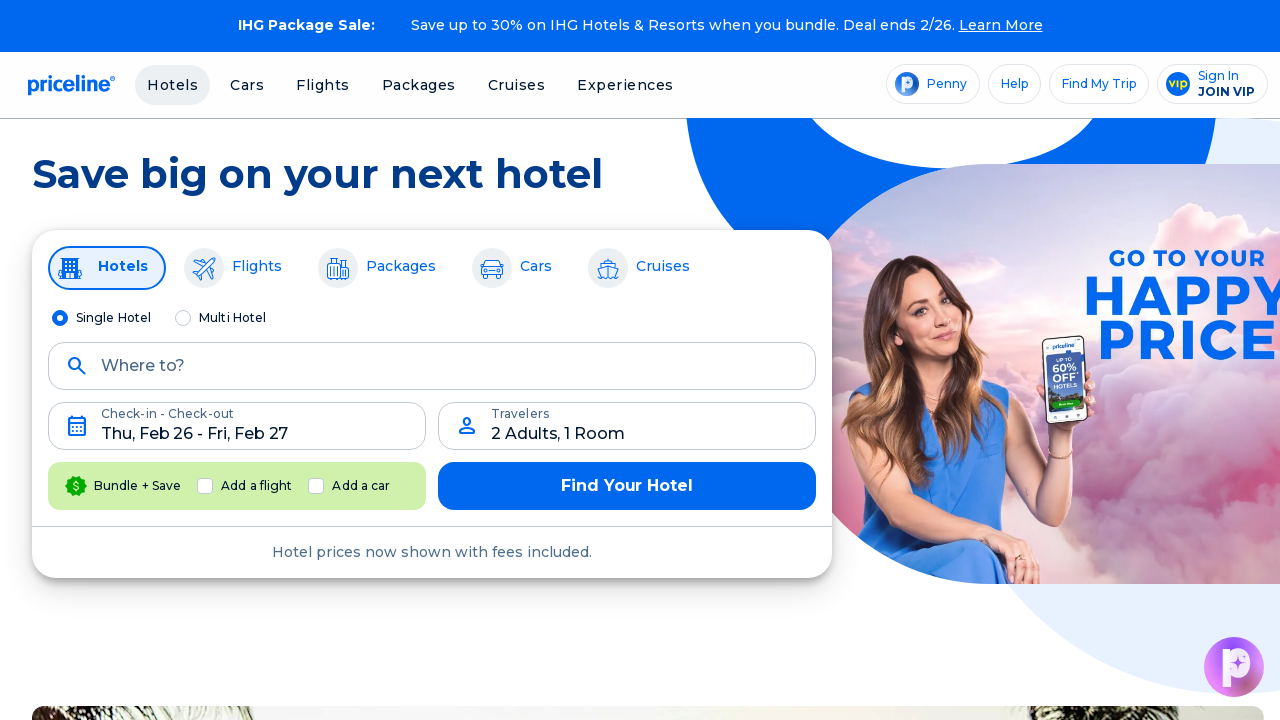

Switched to newly opened tab
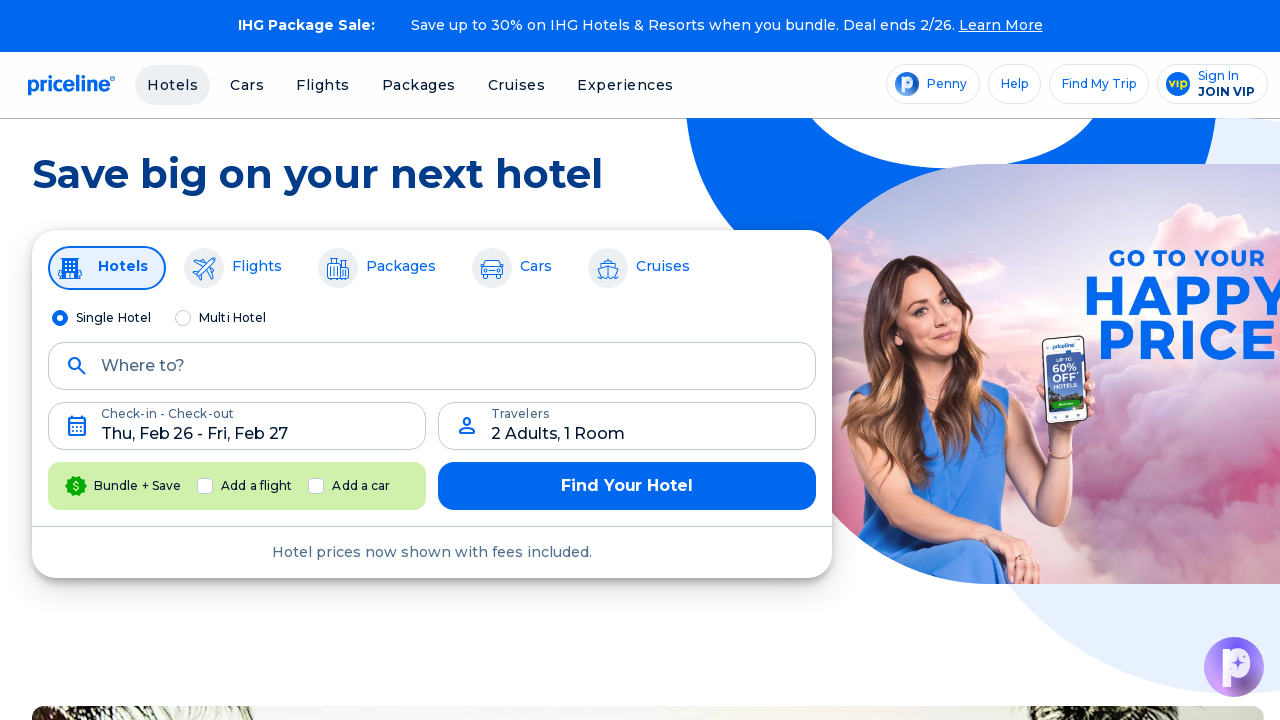

Waited for new page to load completely
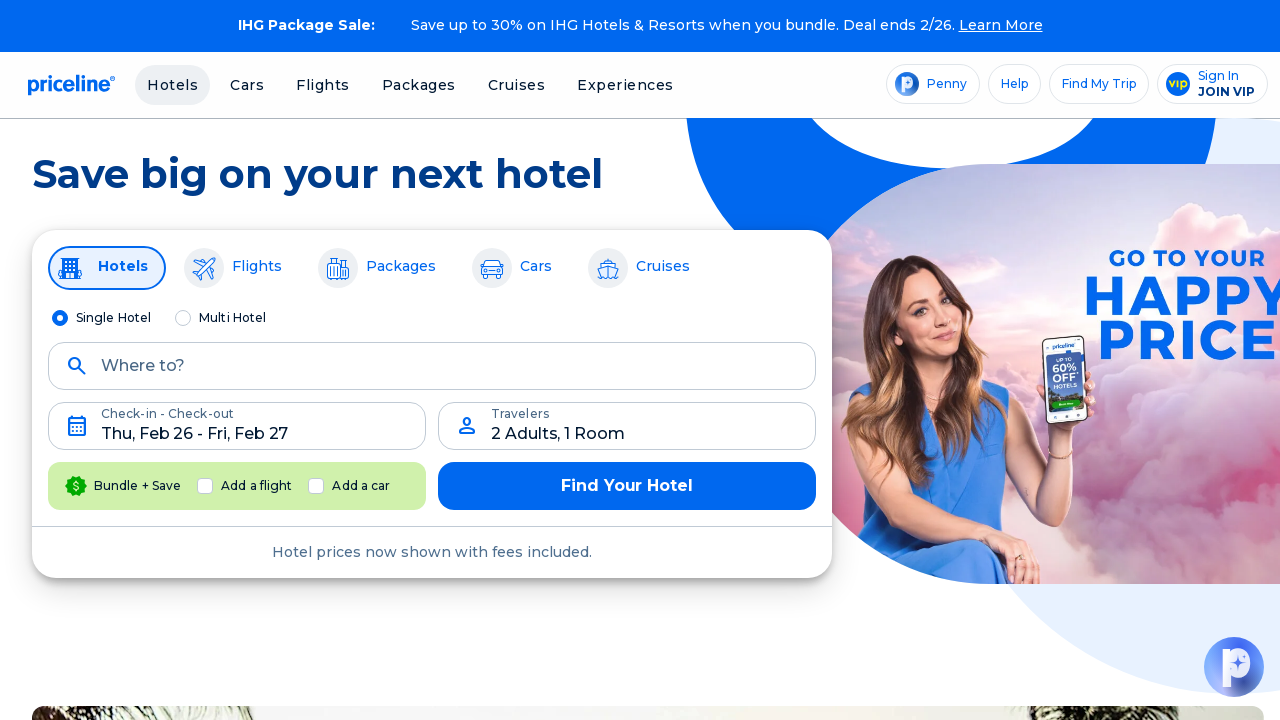

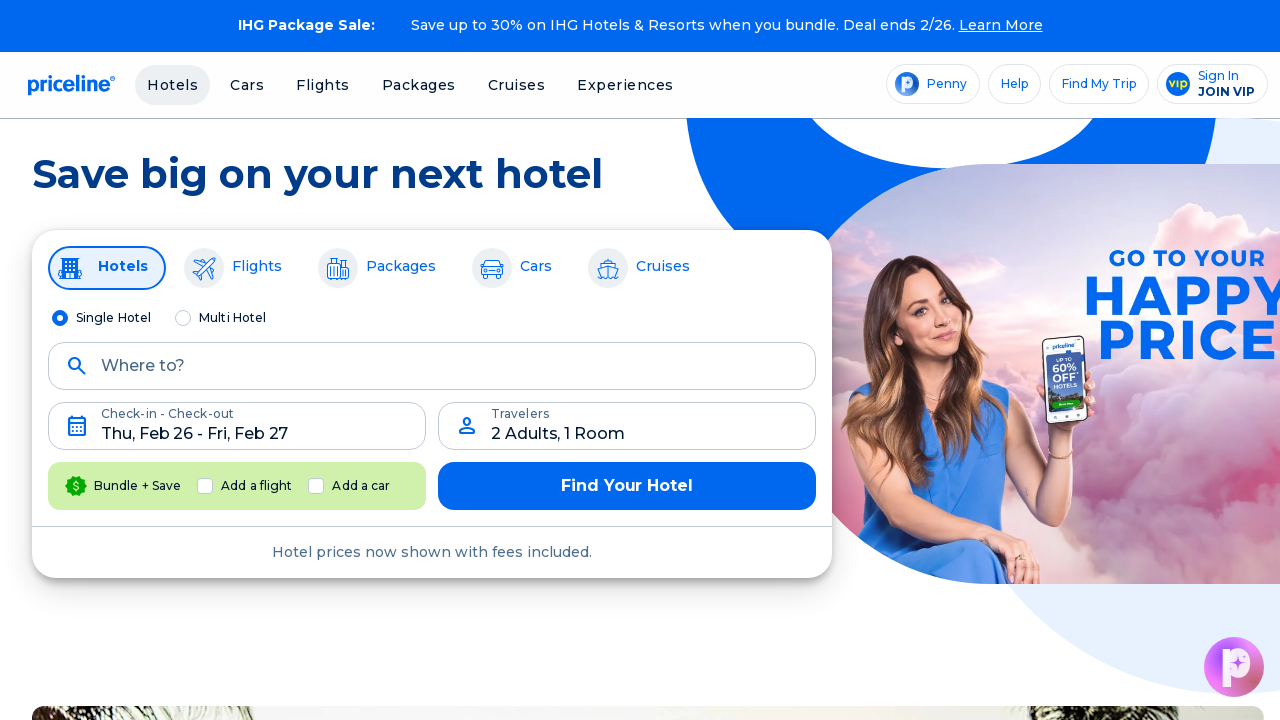